Tests that submitting an empty registration form does not show confirmation table

Starting URL: https://demoqa.com/automation-practice-form

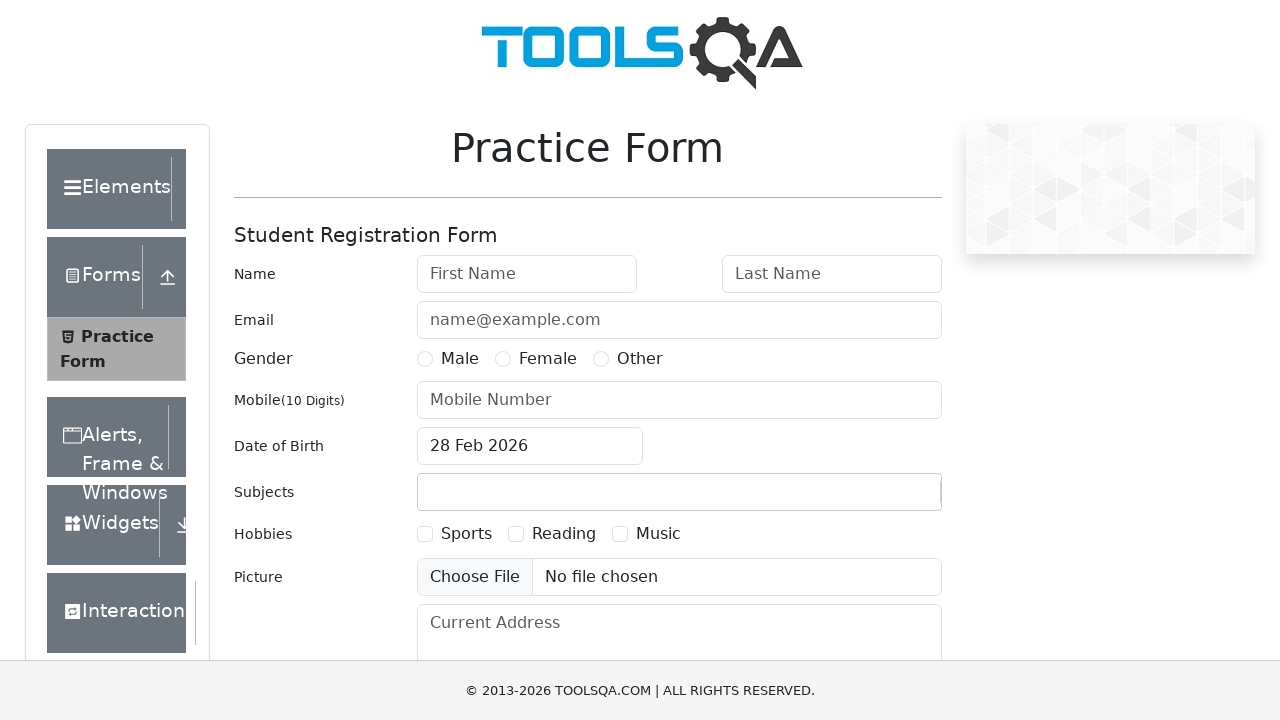

Clicked submit button on empty registration form at (885, 499) on #submit
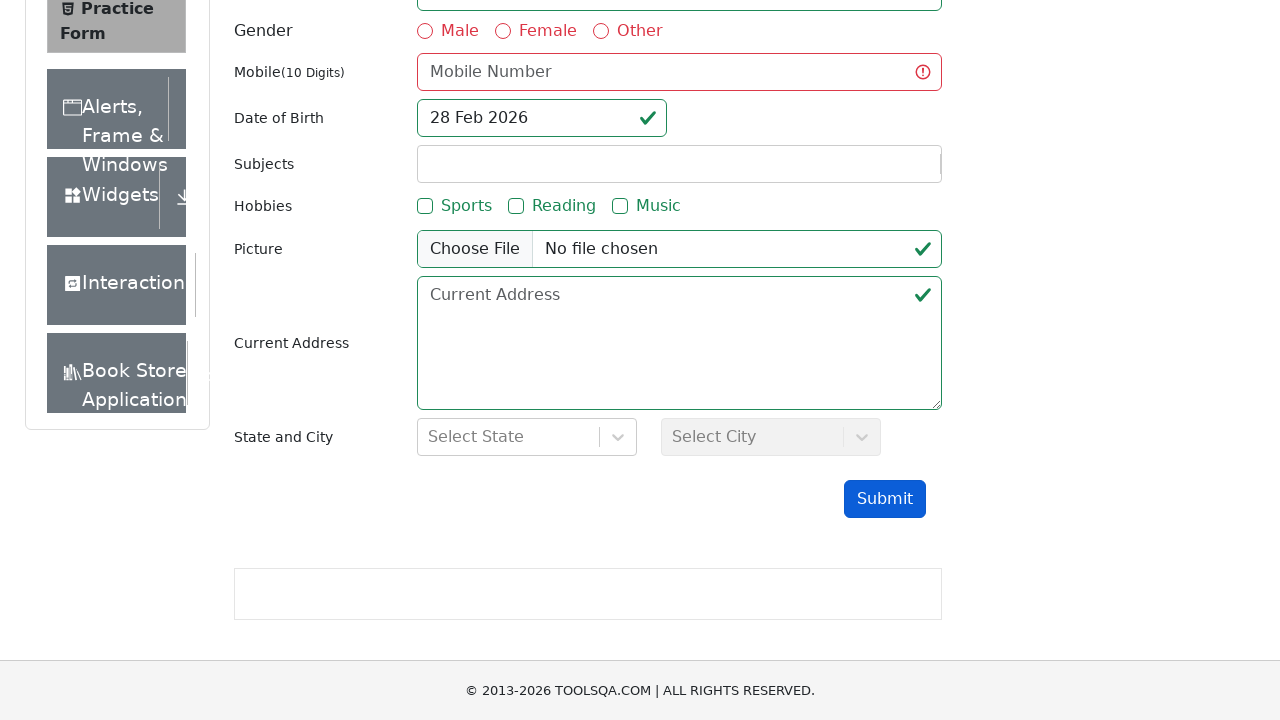

Waited 500ms for form submission response
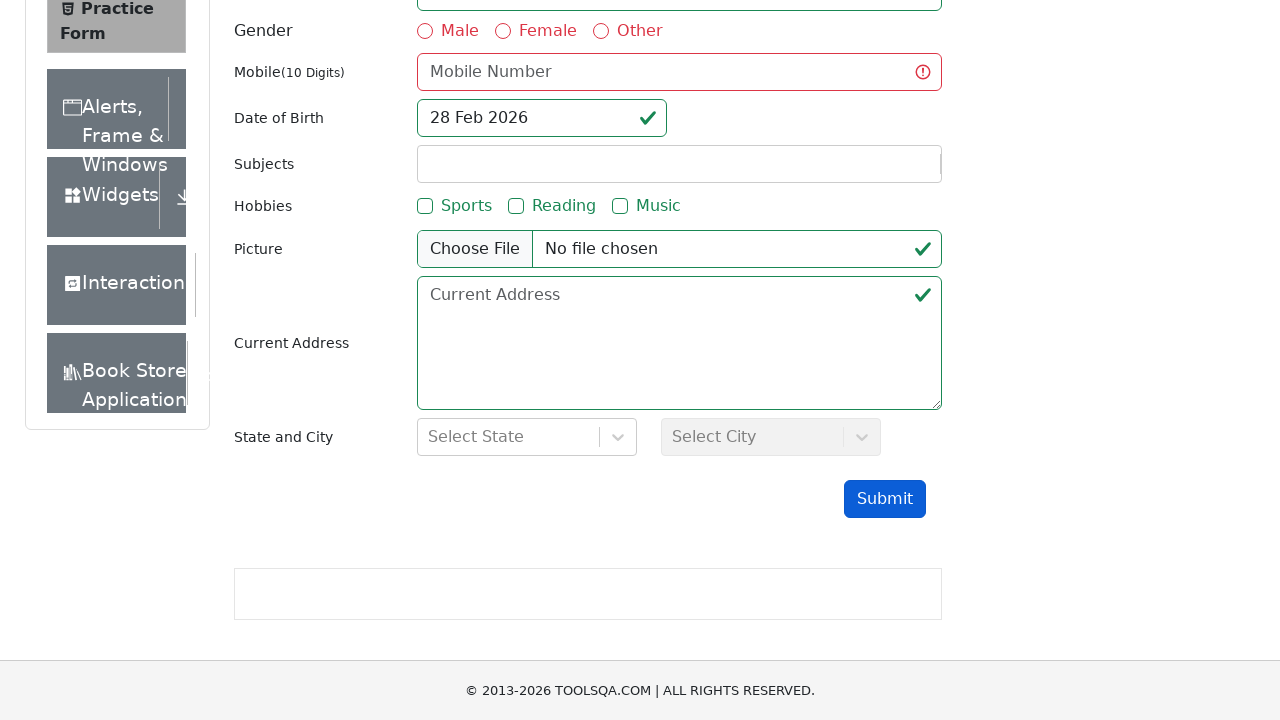

Verified confirmation table is not visible (form validation prevented submission)
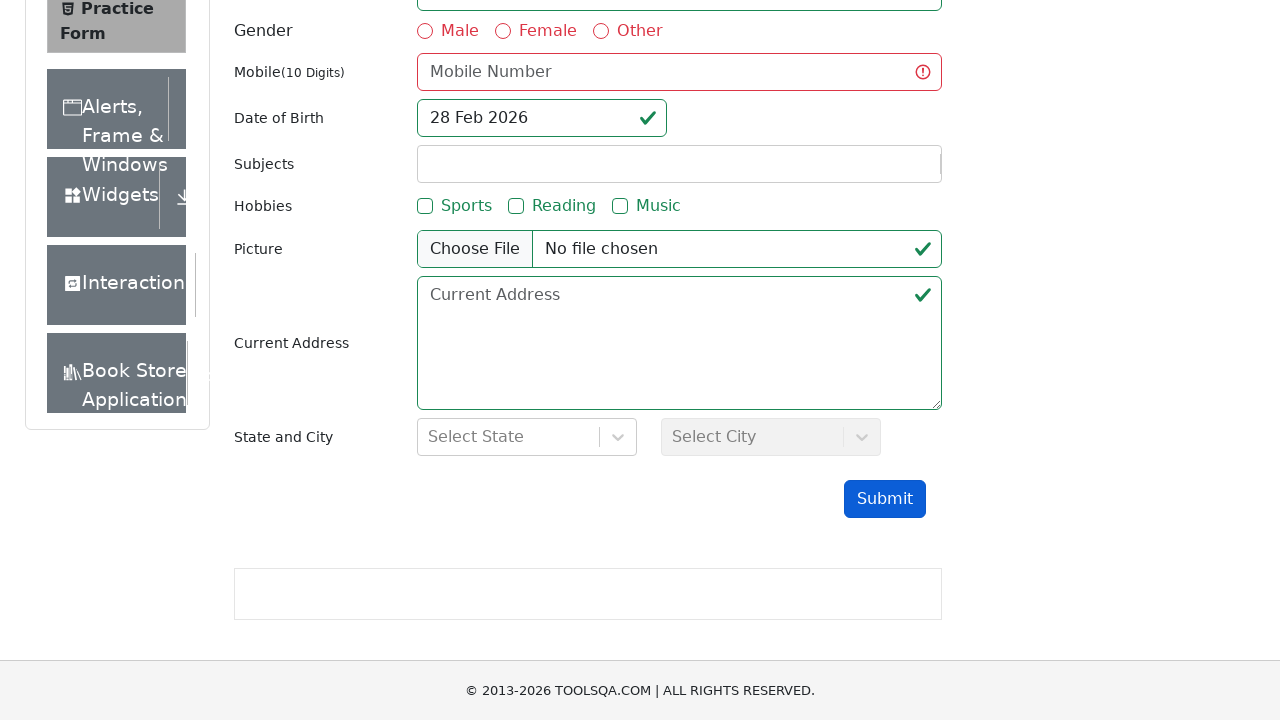

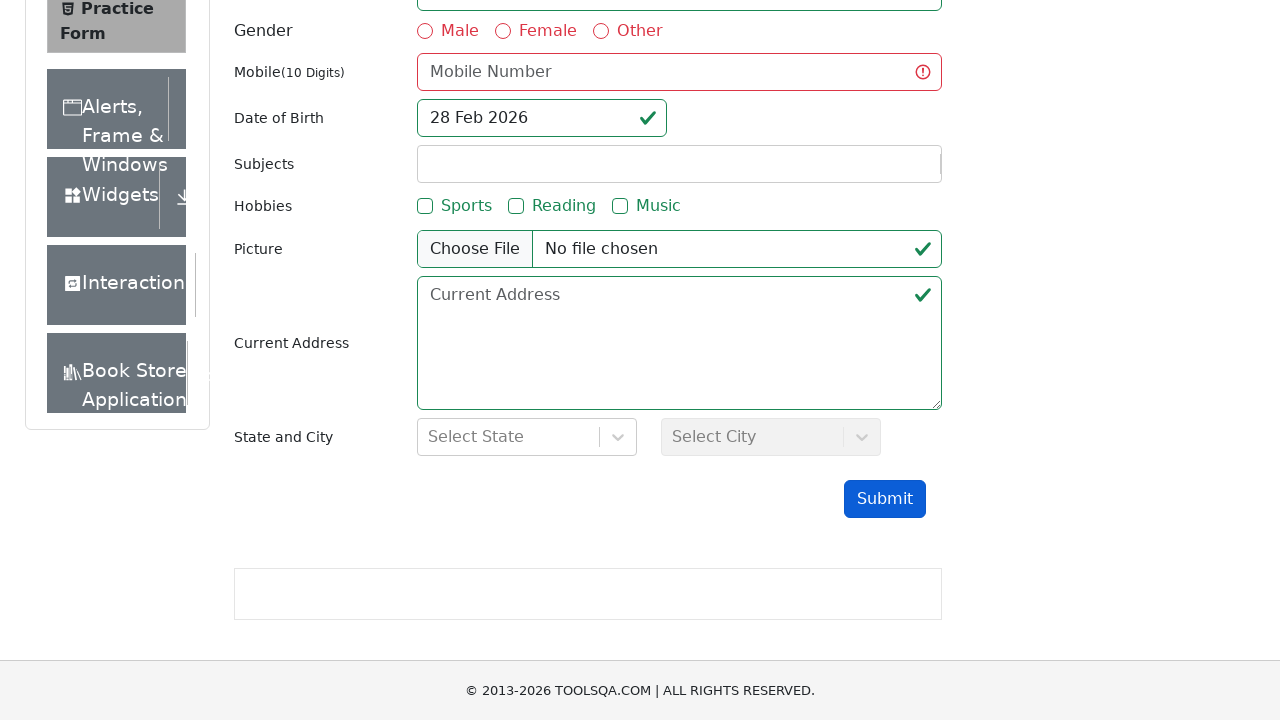